Tests opening a new browser window by clicking the "New Window" button, switching to the new window to read content, then switching back to the main page

Starting URL: https://demoqa.com/browser-windows

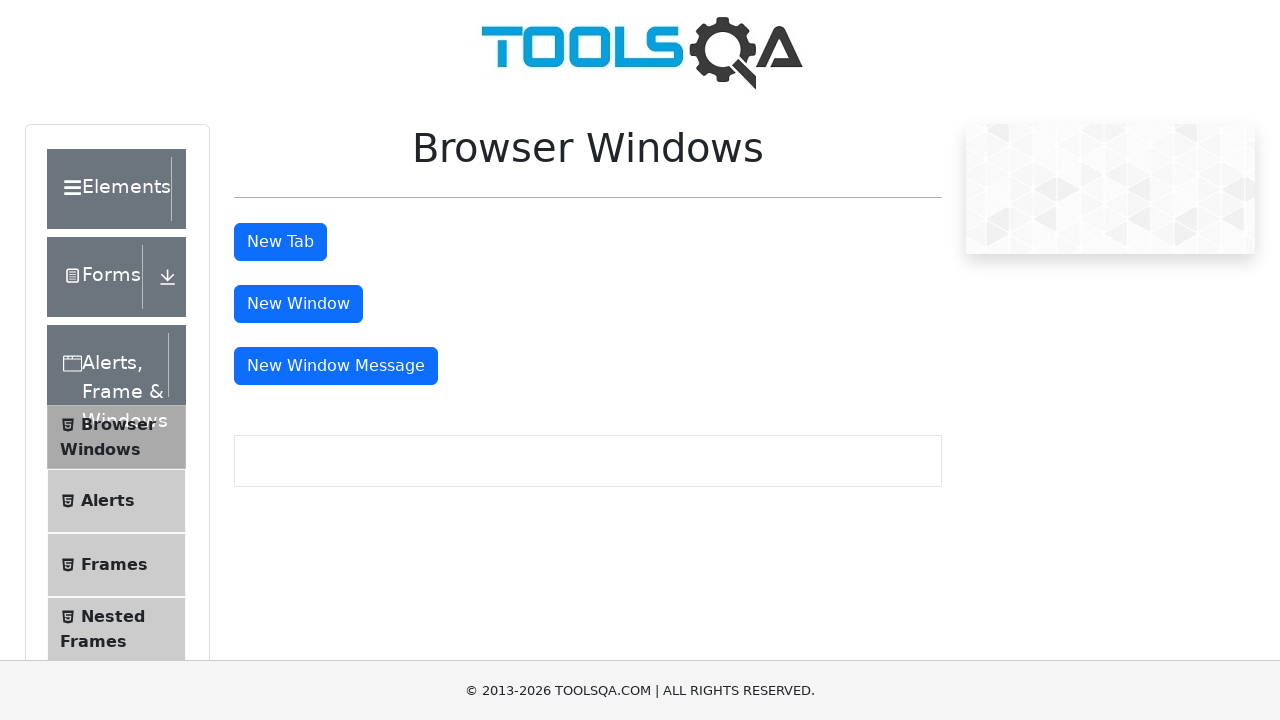

Clicked 'New Window' button to open new browser window at (298, 304) on #windowButton
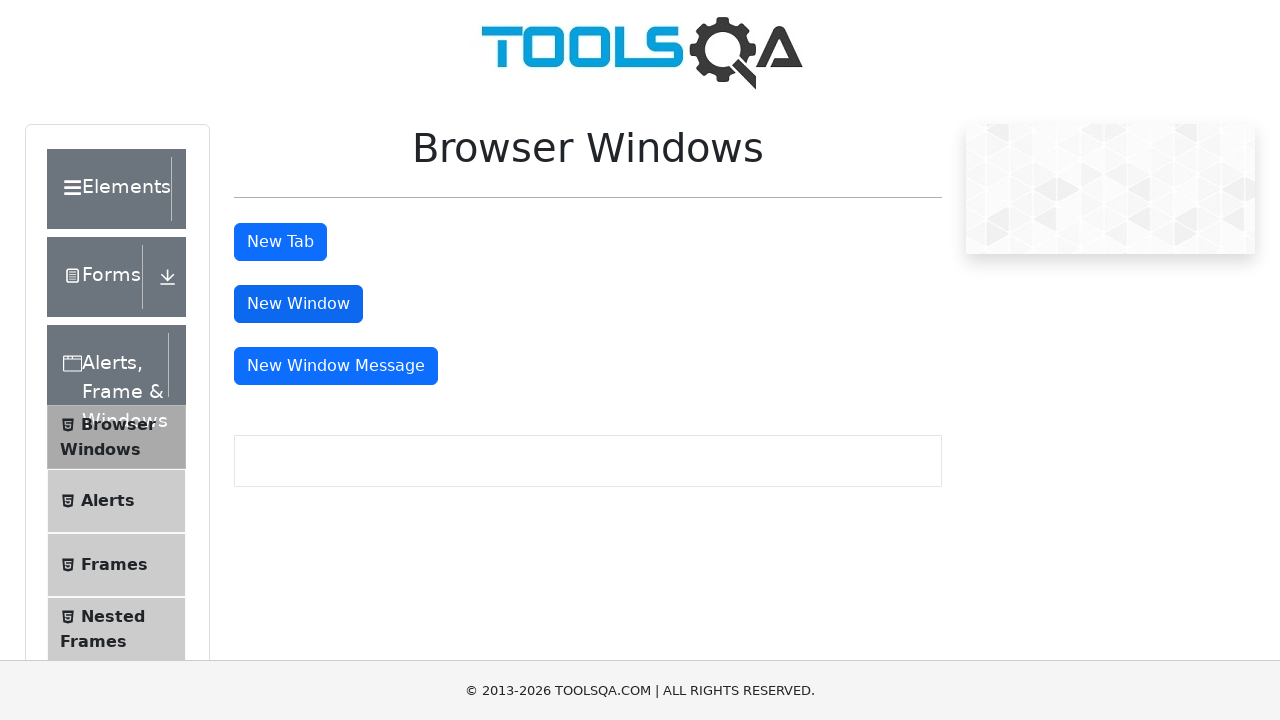

New window opened and captured
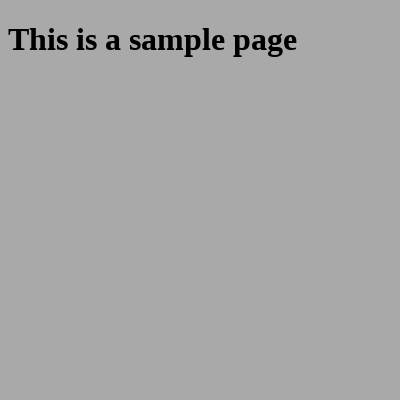

New window fully loaded
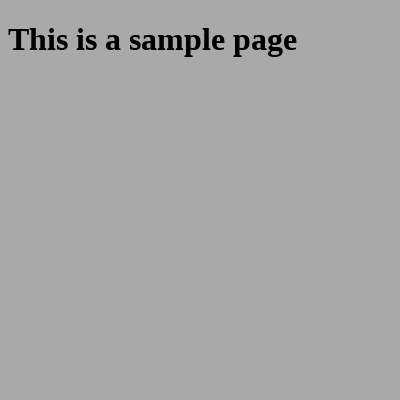

Located heading element in new window
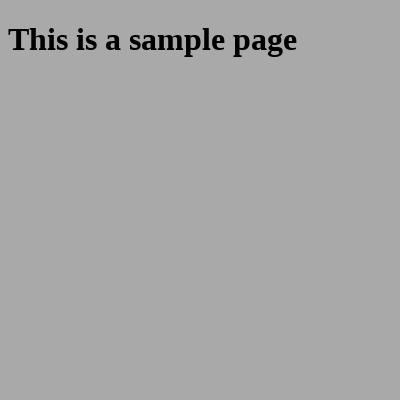

Read and printed heading text content from new window
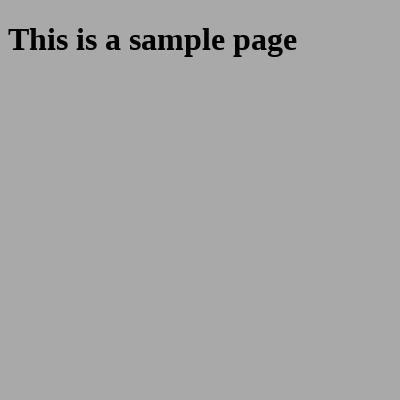

Switched back to main page
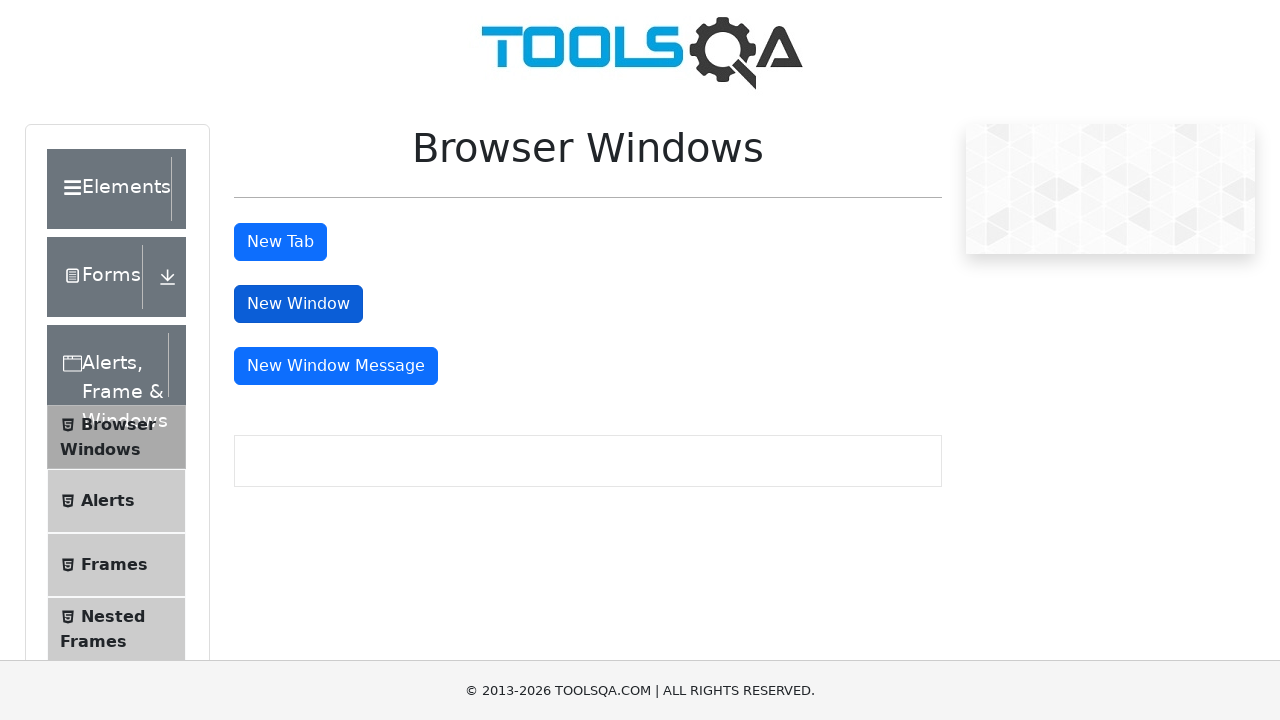

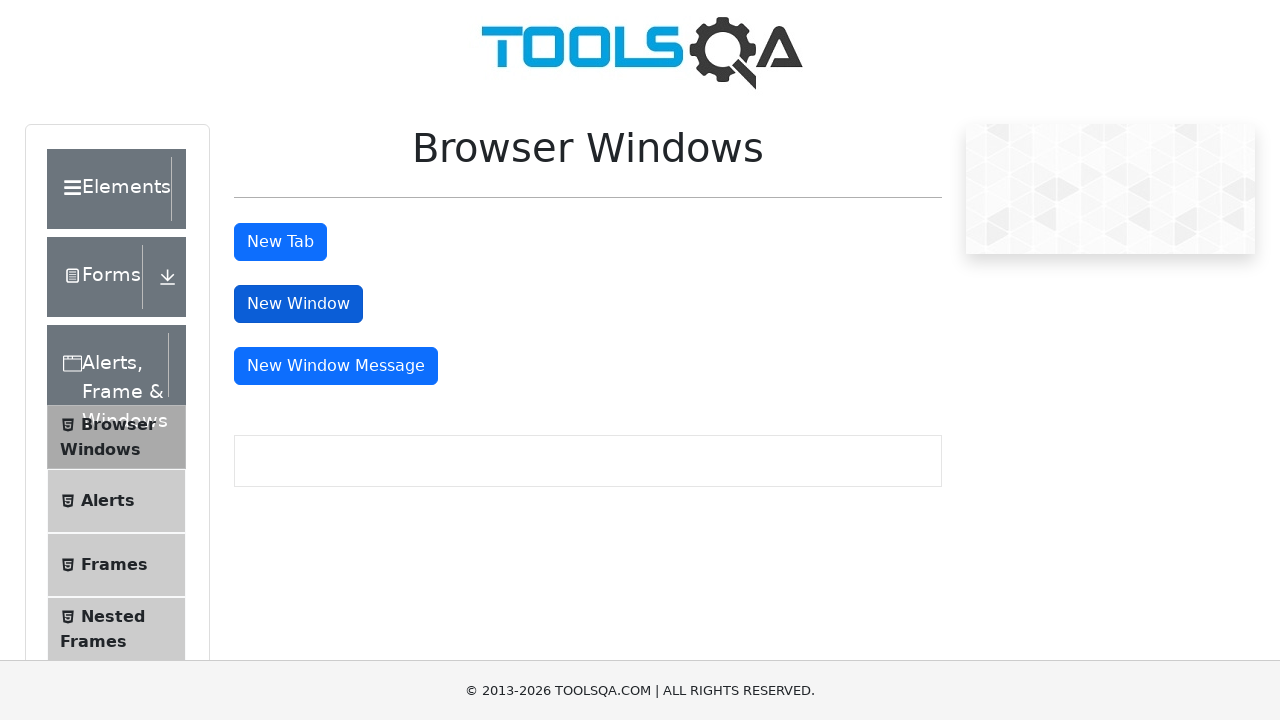